Tests the Scrollbars challenge by navigating to the Scrollbars page and clicking a hidden button that requires scrolling to find.

Starting URL: http://uitestingplayground.com/

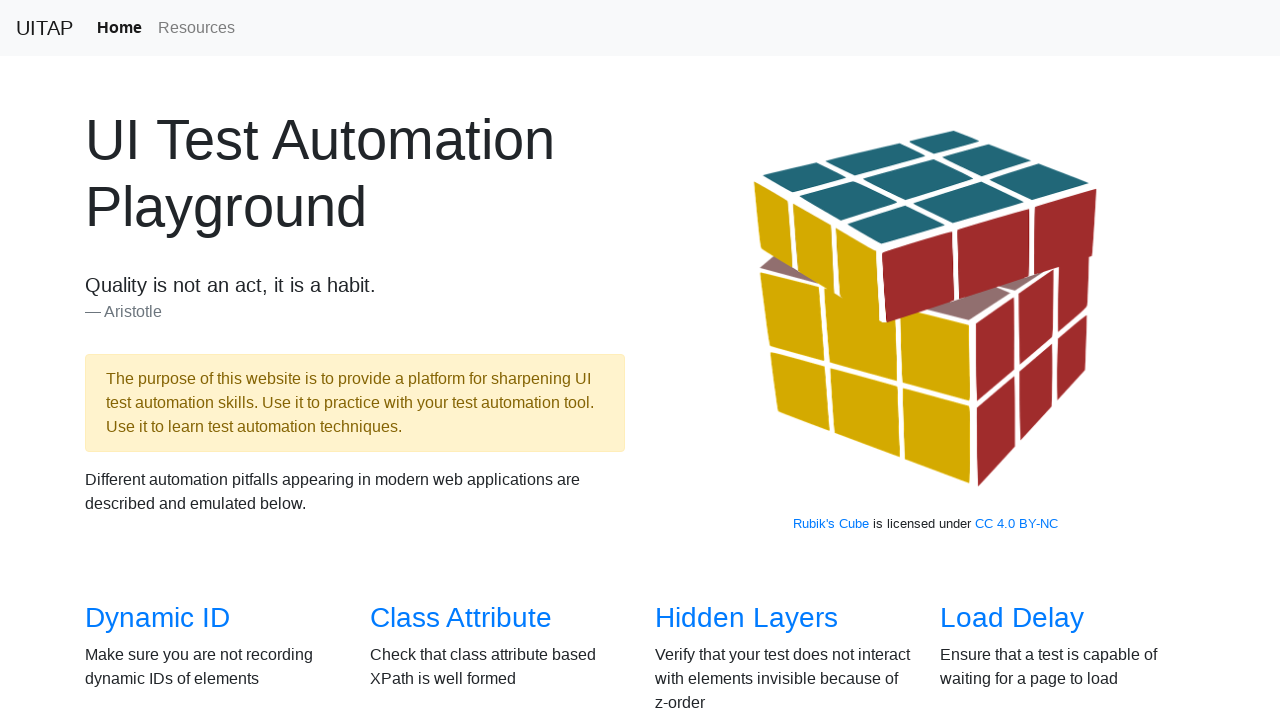

Clicked Scrollbars link to navigate to Scrollbars challenge page at (148, 361) on internal:role=link[name="Scrollbars"i]
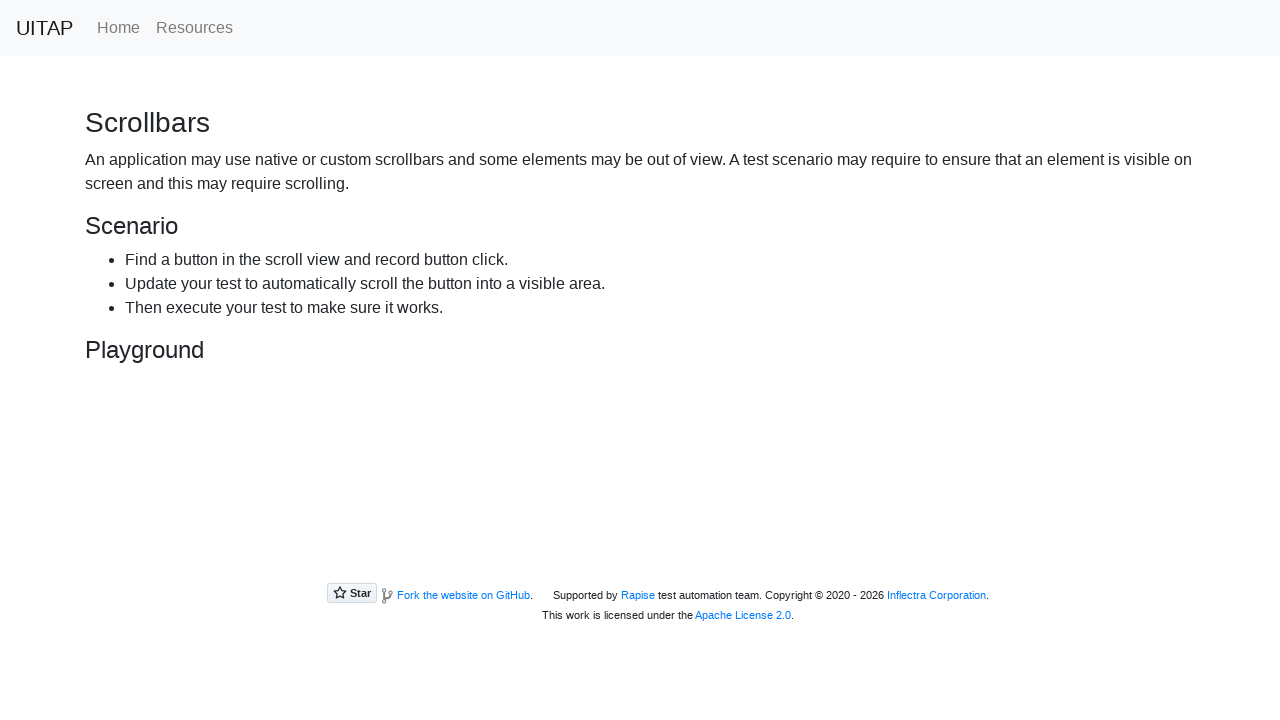

Hidden button appeared and became visible
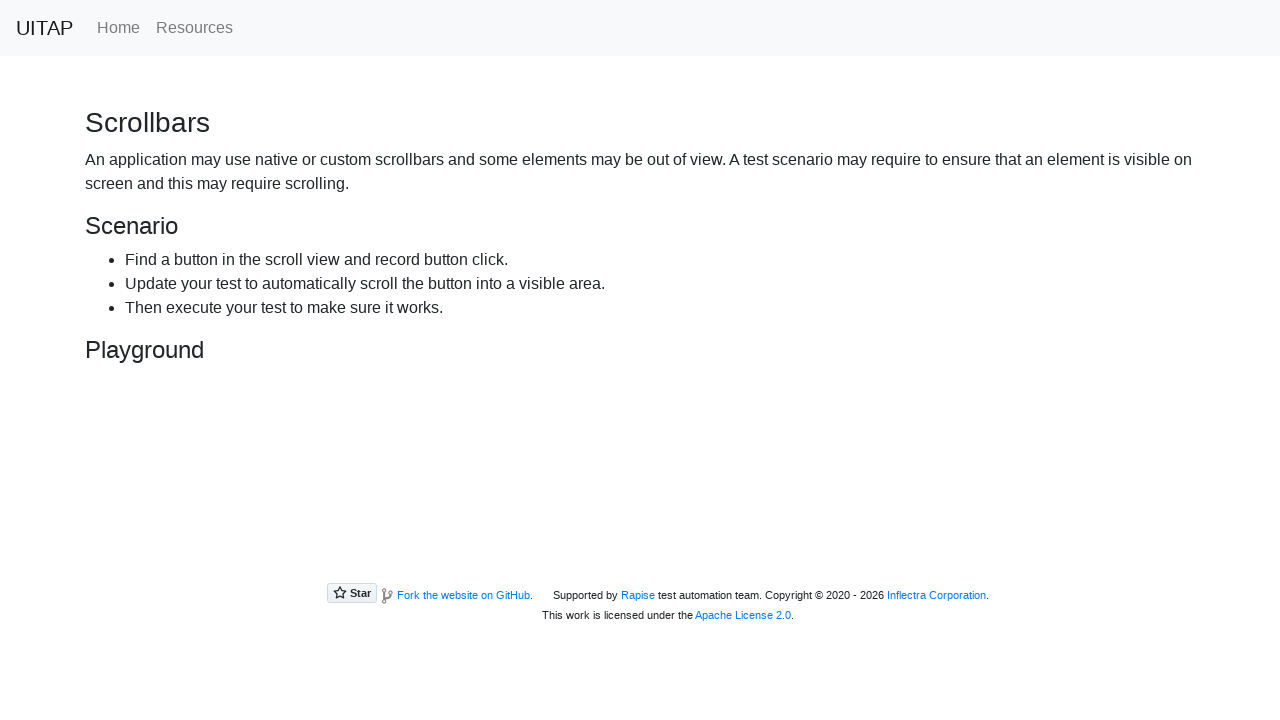

Clicked the hidden button that required scrolling to find at (234, 448) on internal:role=button[name="Hiding Button"i]
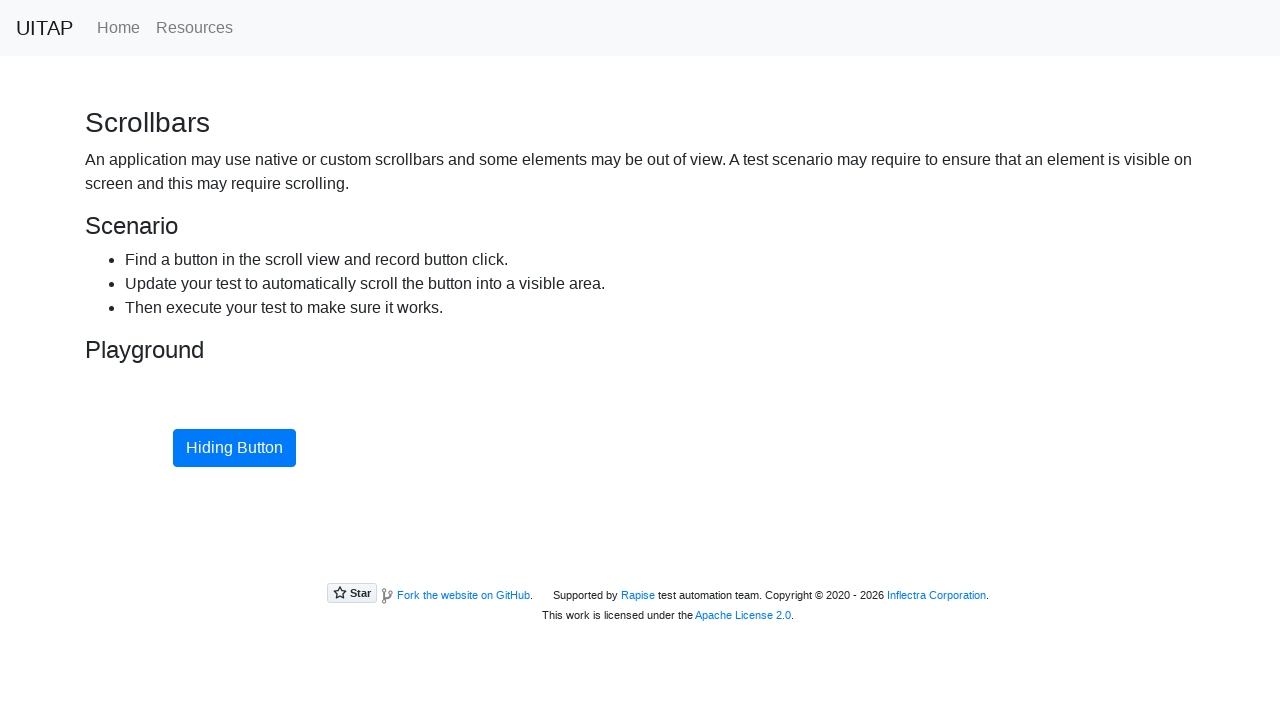

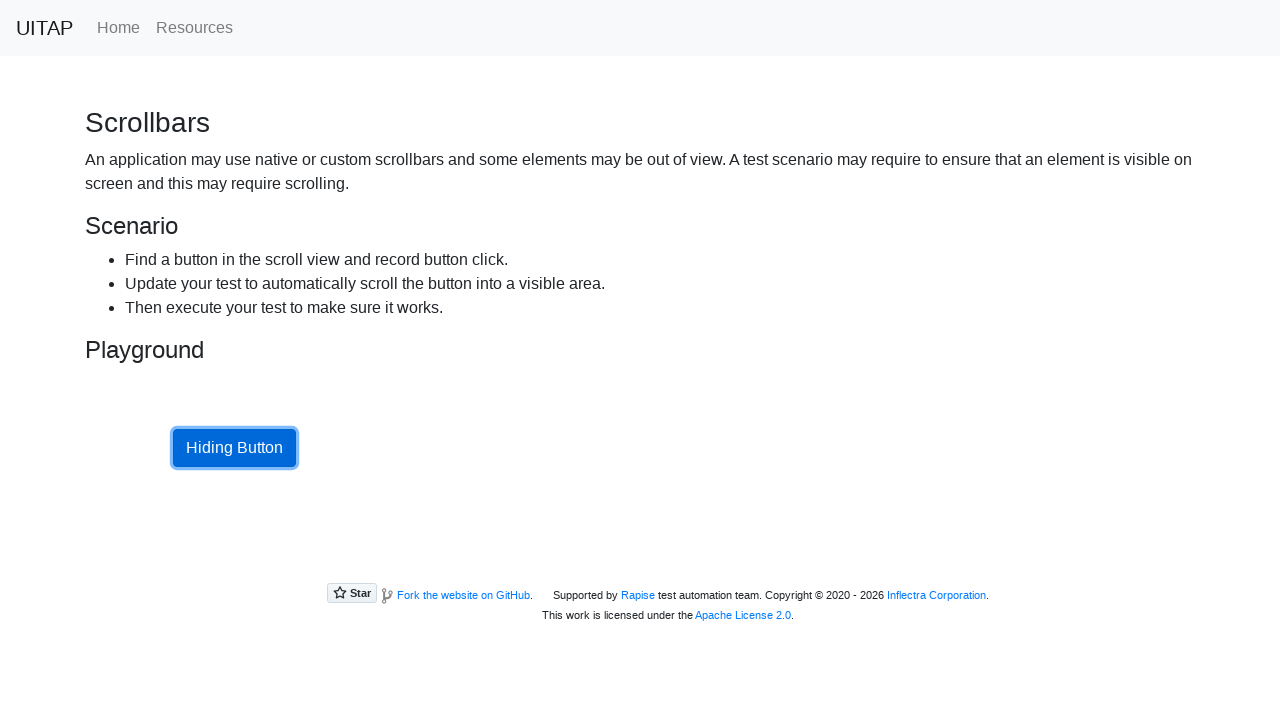